Tests the Add/Remove Elements functionality by clicking the Add Element button three times, verifying the Delete button appears, clicking Delete once, and verifying the page header is still visible.

Starting URL: https://the-internet.herokuapp.com/add_remove_elements/

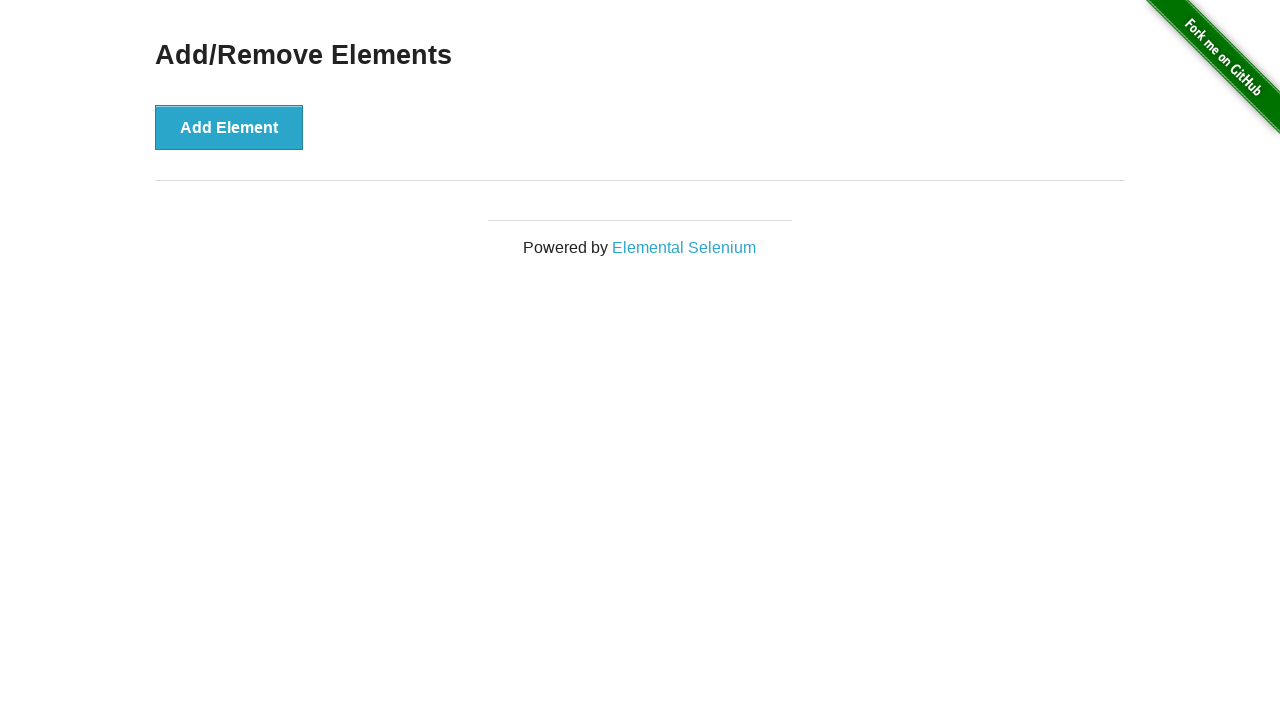

Navigated to Add/Remove Elements page
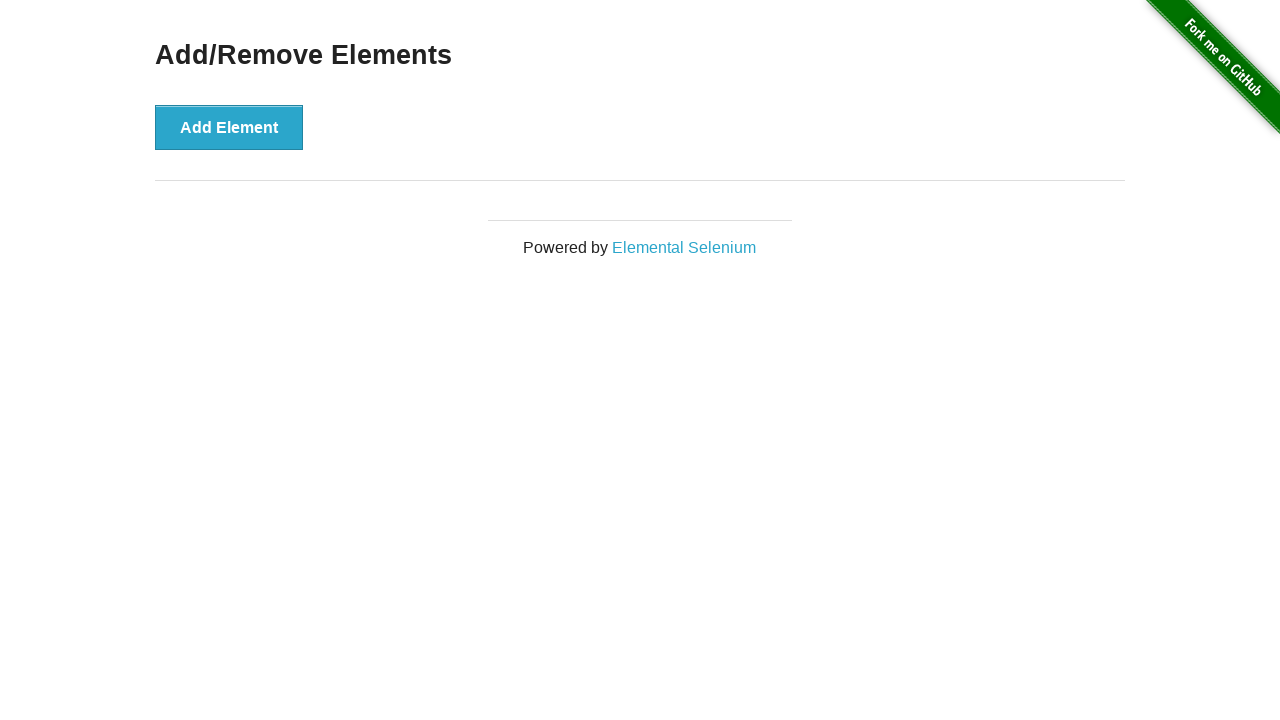

Clicked Add Element button (1st time) at (229, 127) on button[onclick='addElement()']
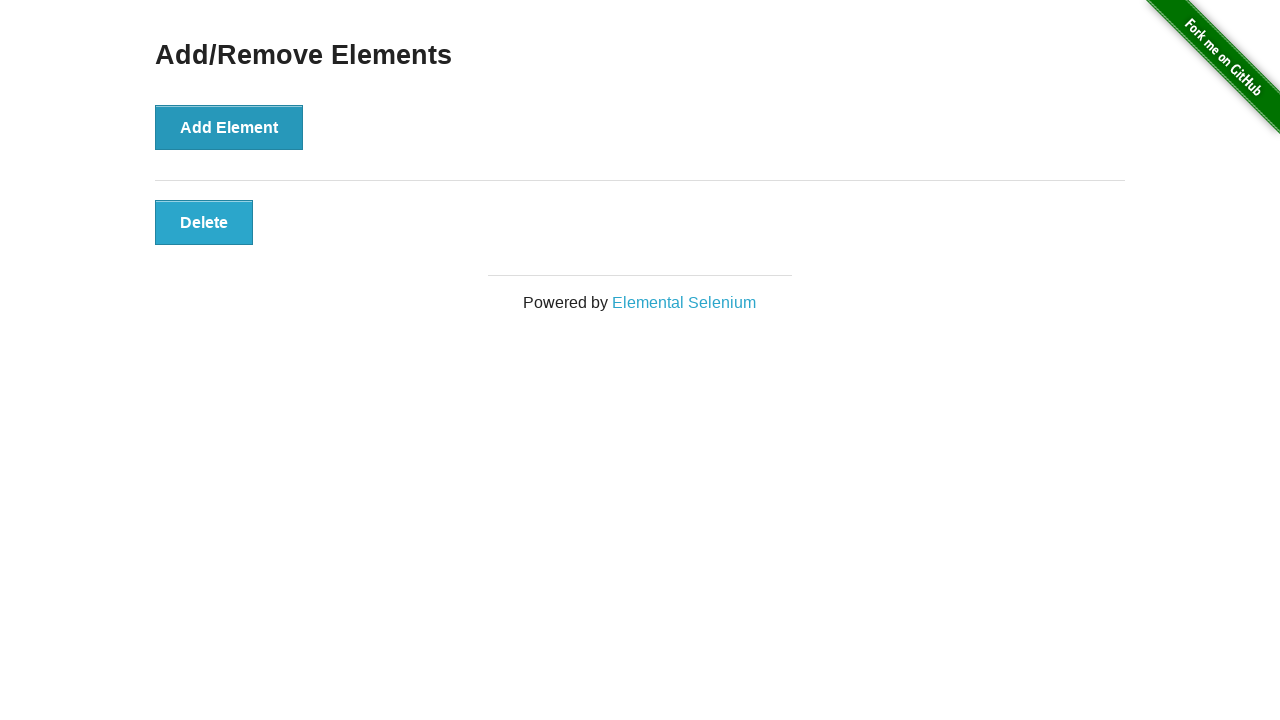

Clicked Add Element button (2nd time) at (229, 127) on button[onclick='addElement()']
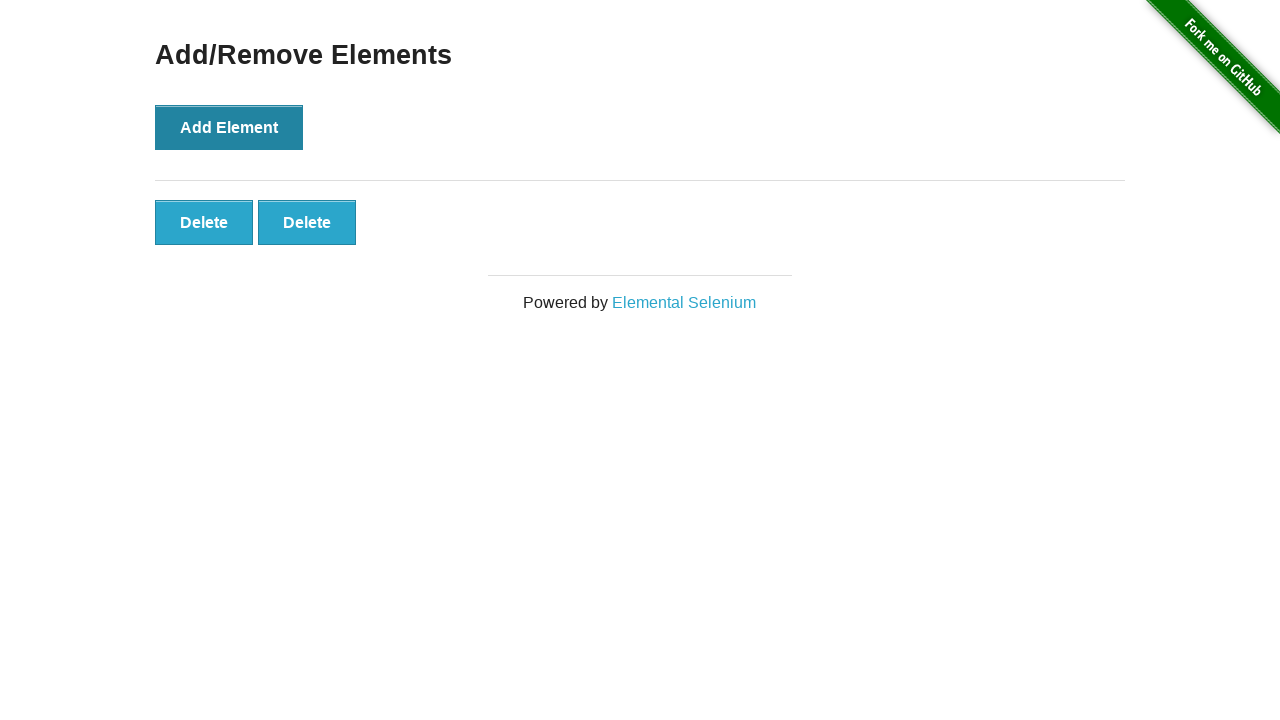

Clicked Add Element button (3rd time) at (229, 127) on button[onclick='addElement()']
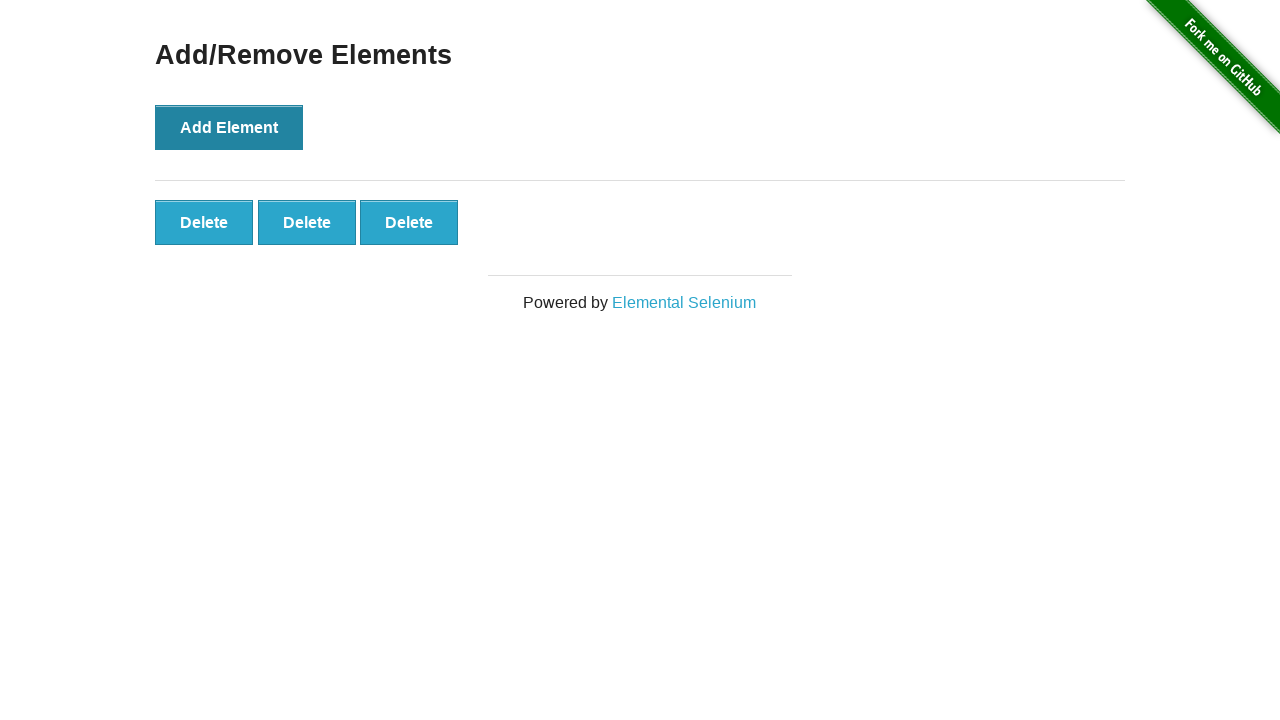

Verified Delete button is visible after adding 3 elements
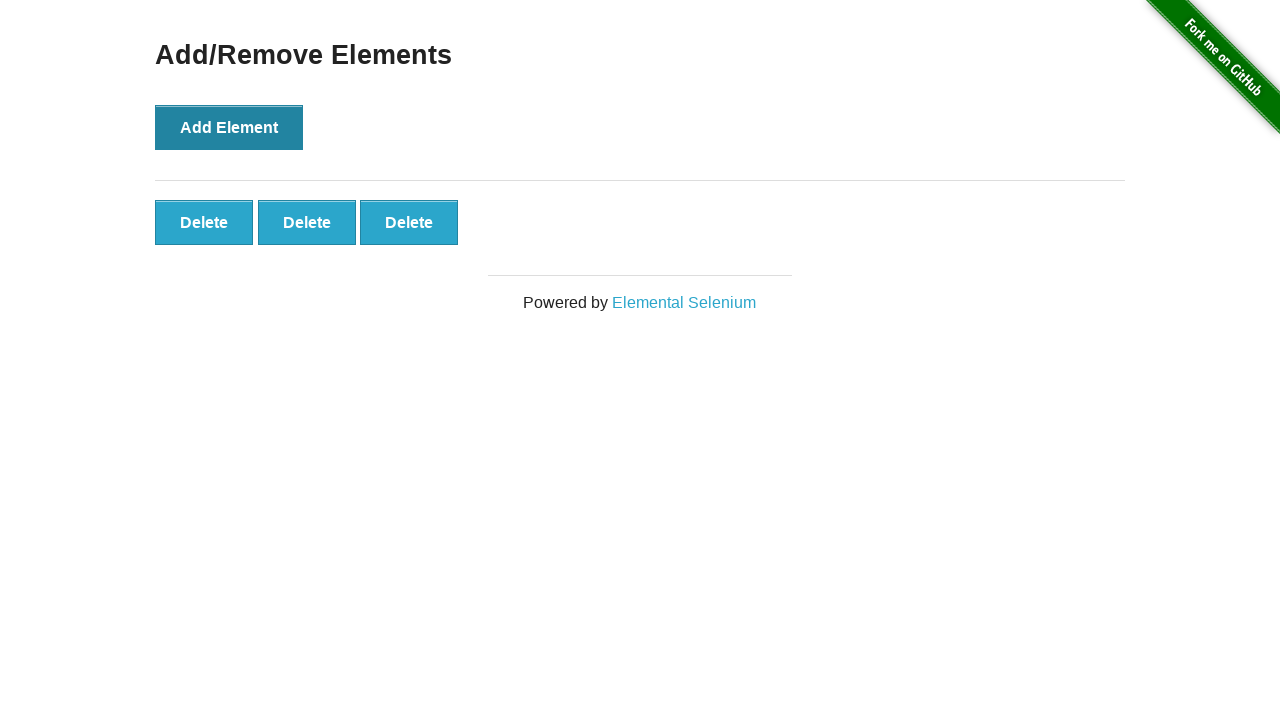

Clicked Delete button (removed 1 element) at (204, 222) on button.added-manually >> nth=0
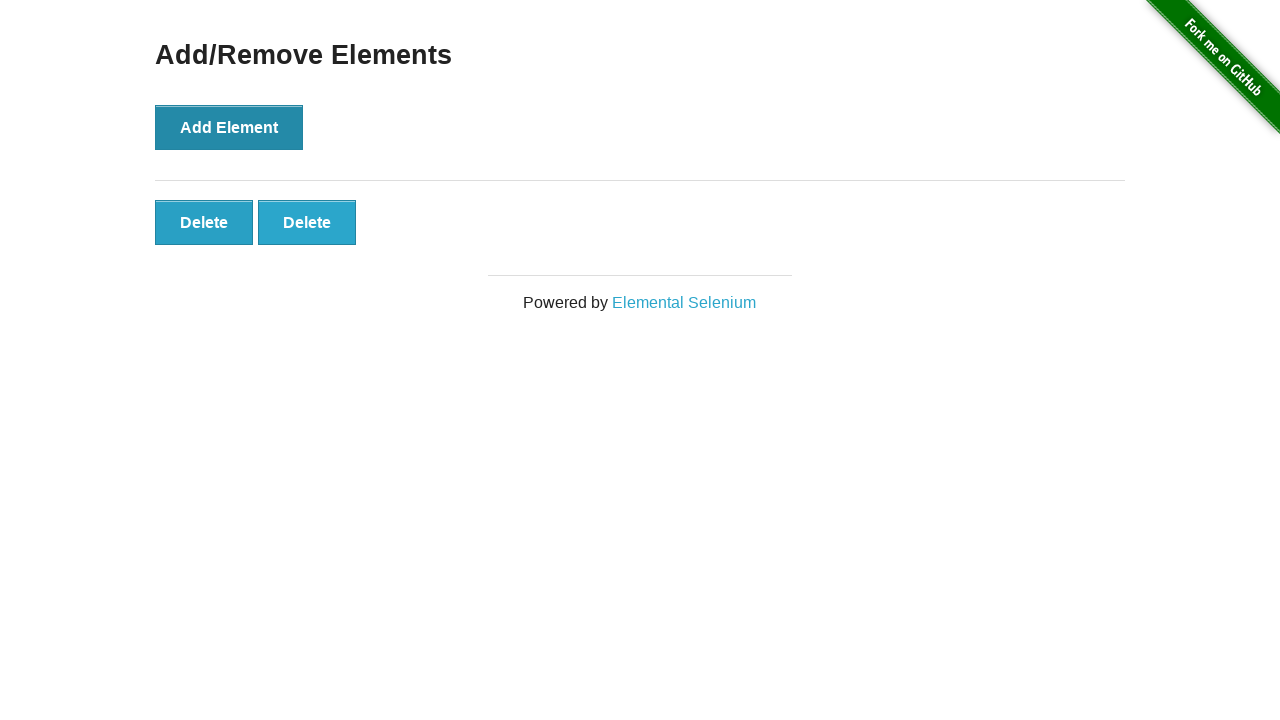

Verified Add/Remove Elements heading is still visible after deleting an element
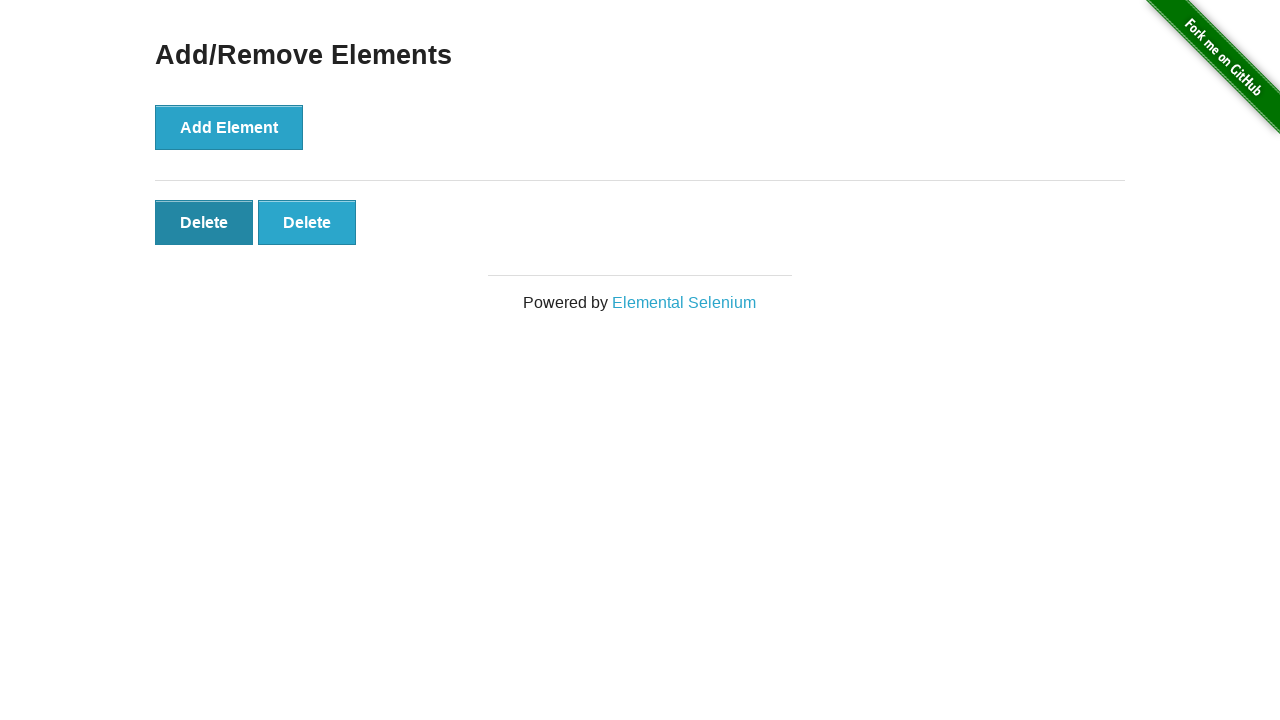

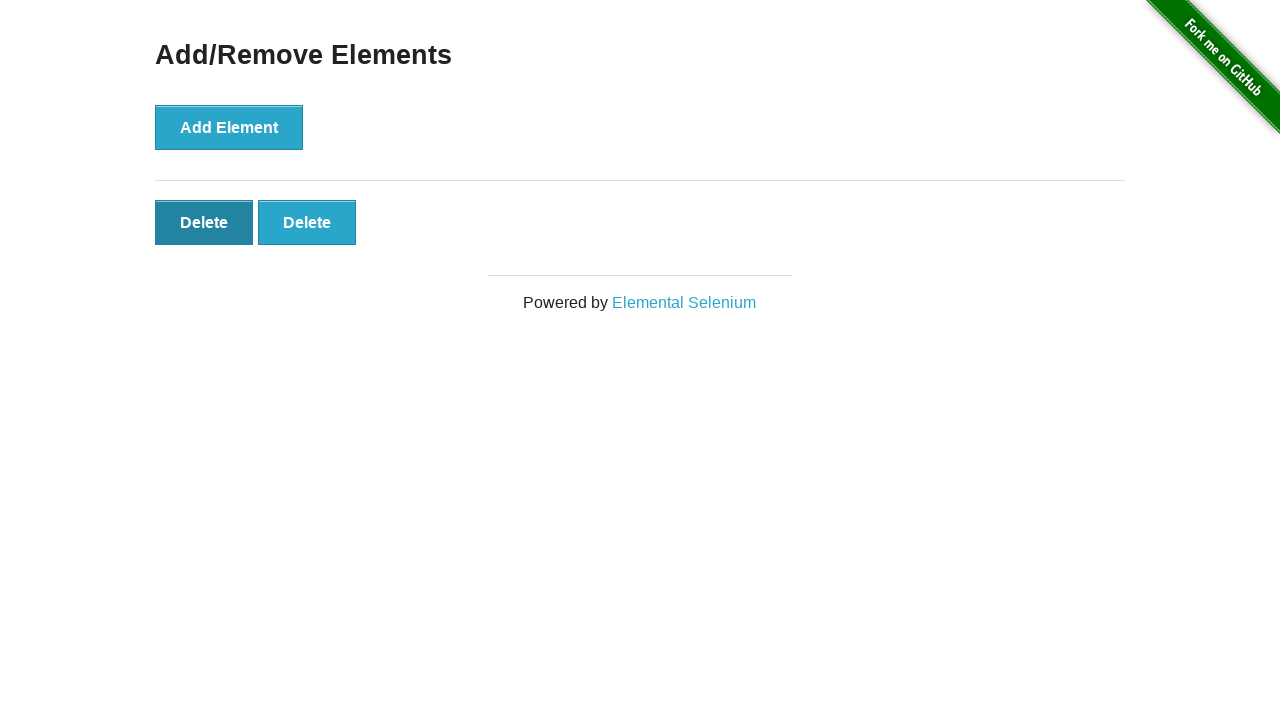